Tests login form with invalid username and verifies the appropriate error message is displayed

Starting URL: https://the-internet.herokuapp.com/login

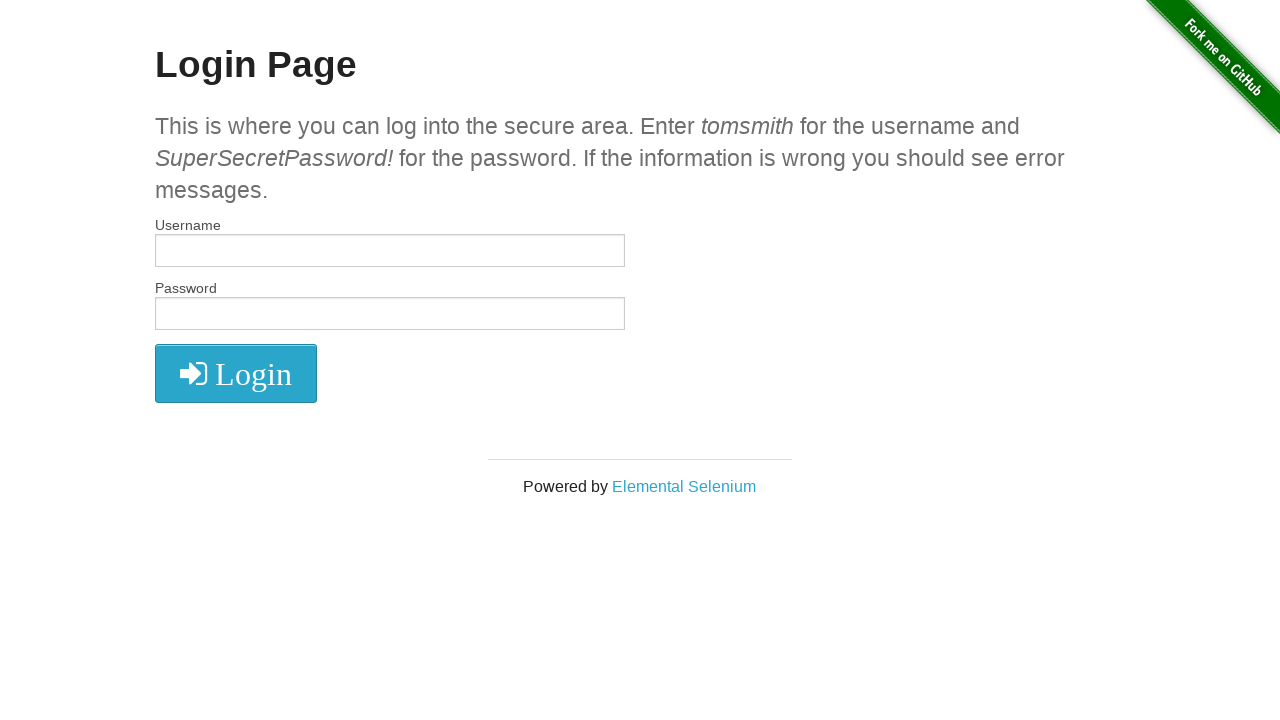

Filled username field with invalid username 'invalidUserName' on #username
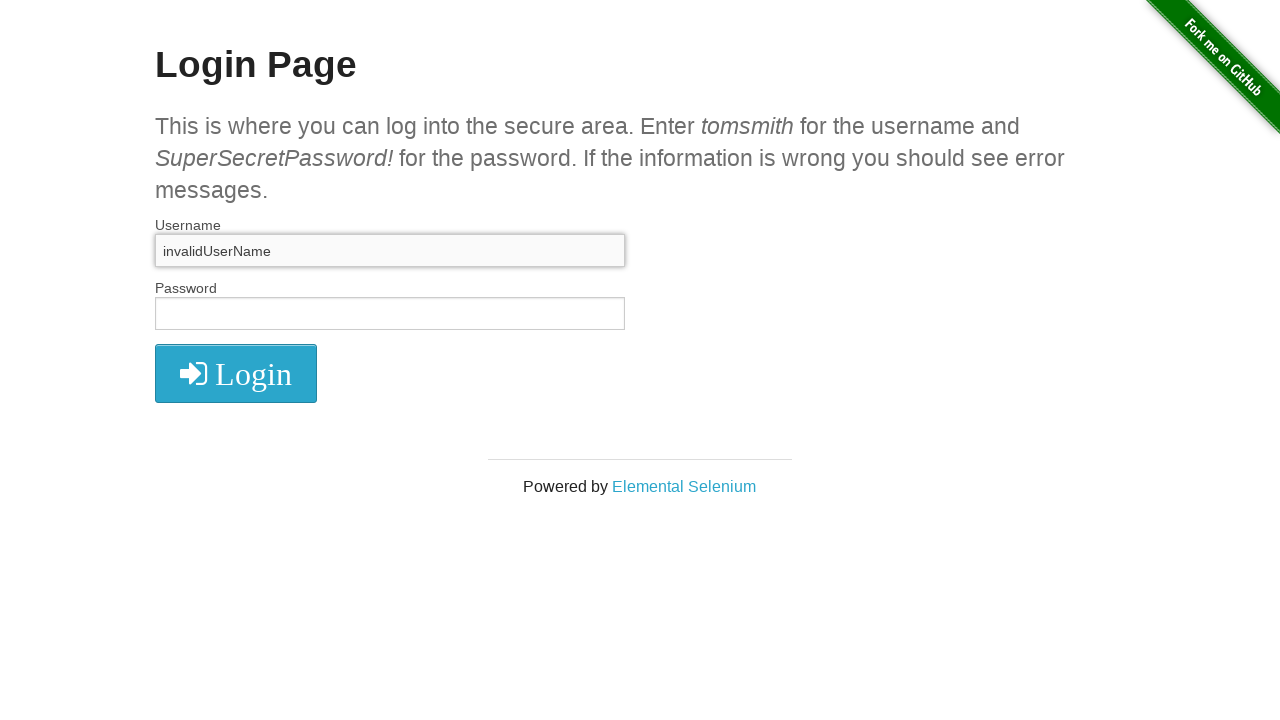

Filled password field with 'SuperSecretPassword!' on #password
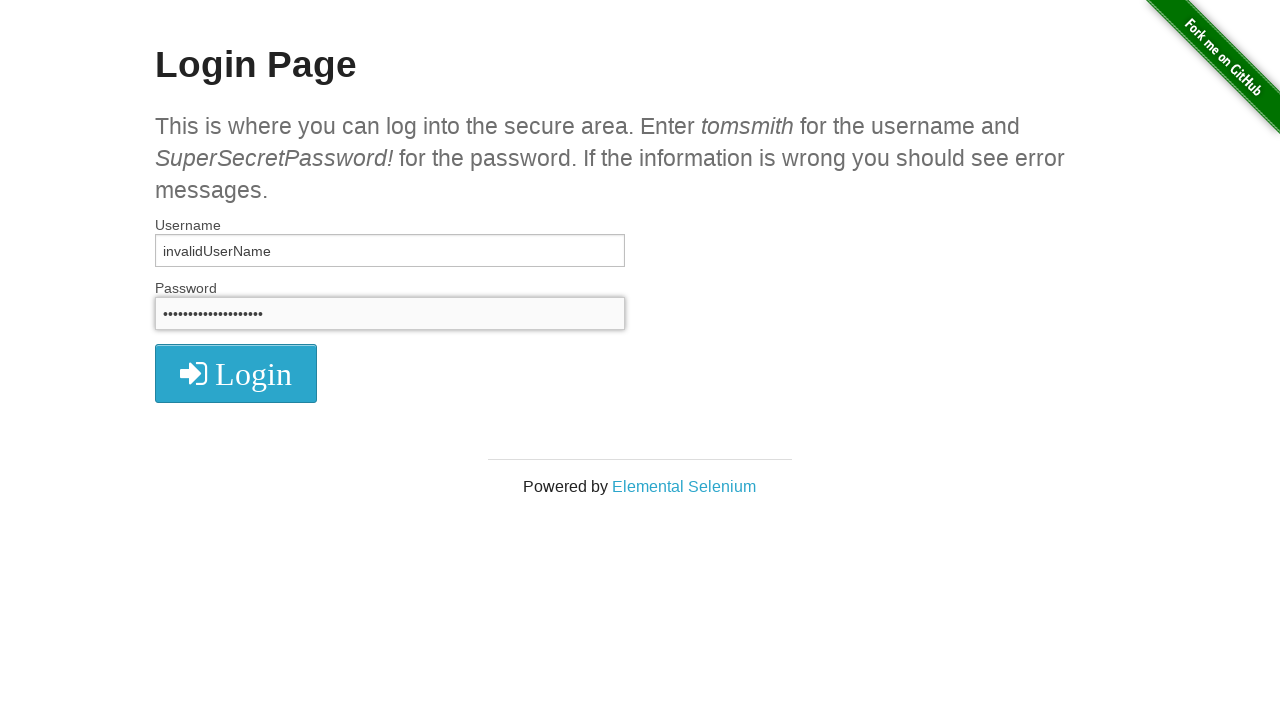

Clicked login button at (236, 373) on .radius
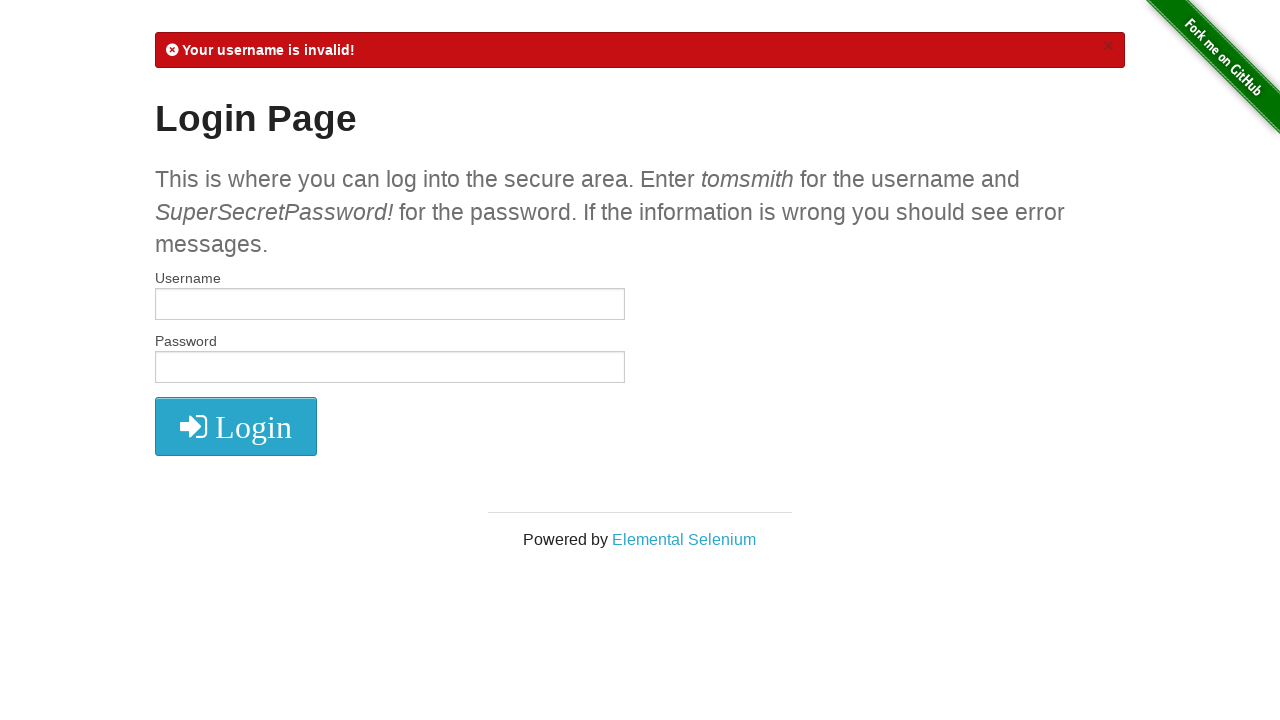

Error message flash element loaded
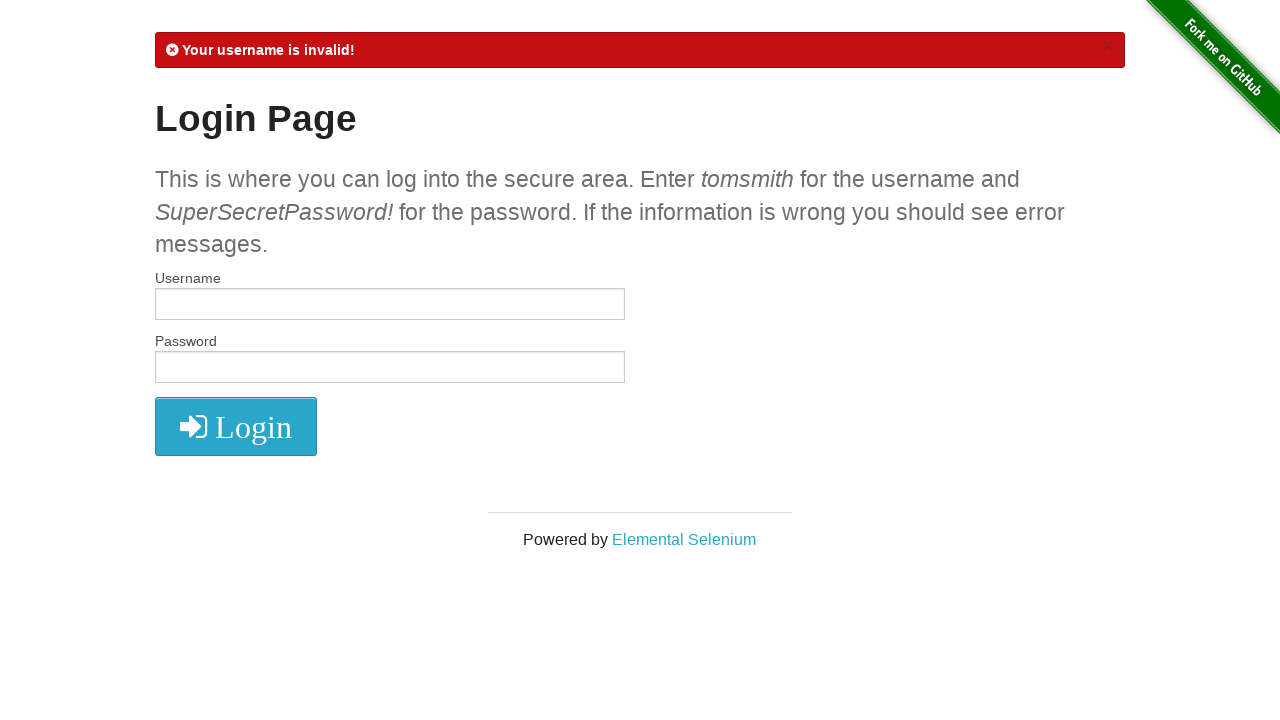

Verified error message 'Your username is invalid!' is displayed
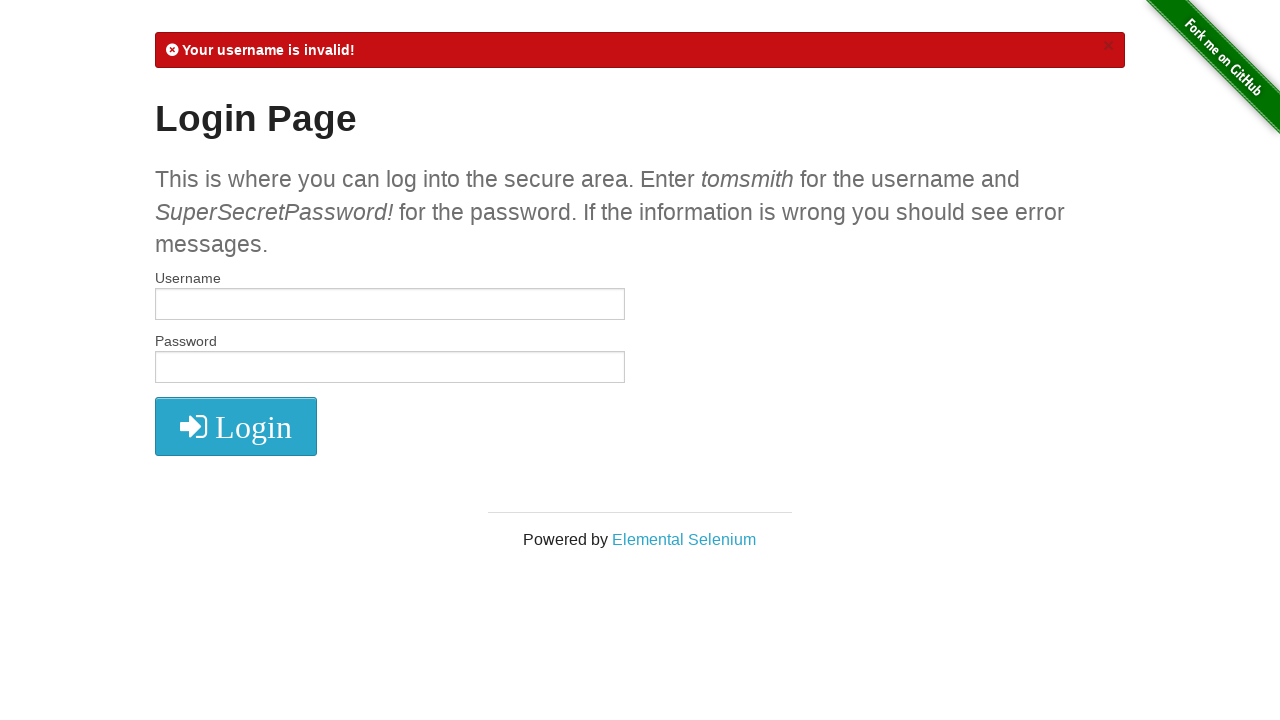

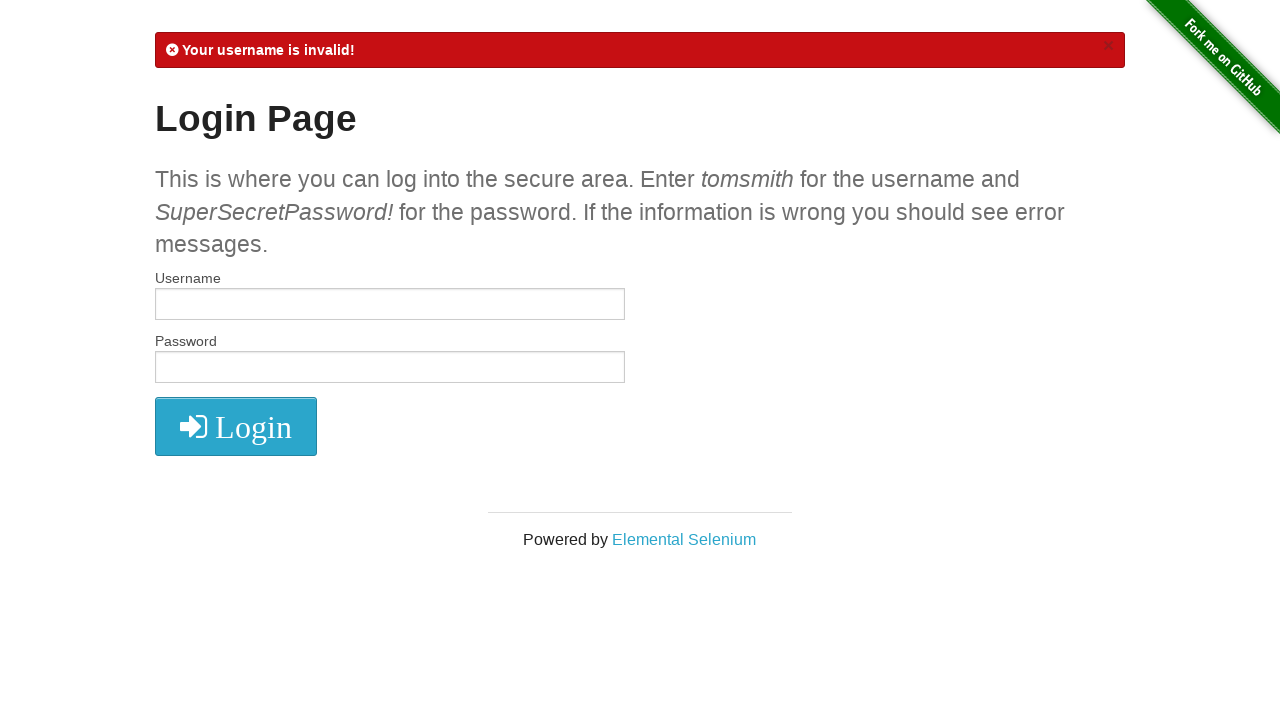